Tests navigation on the Selenium downloads page by clicking a link containing partial text "Proj"

Starting URL: https://www.selenium.dev/downloads/

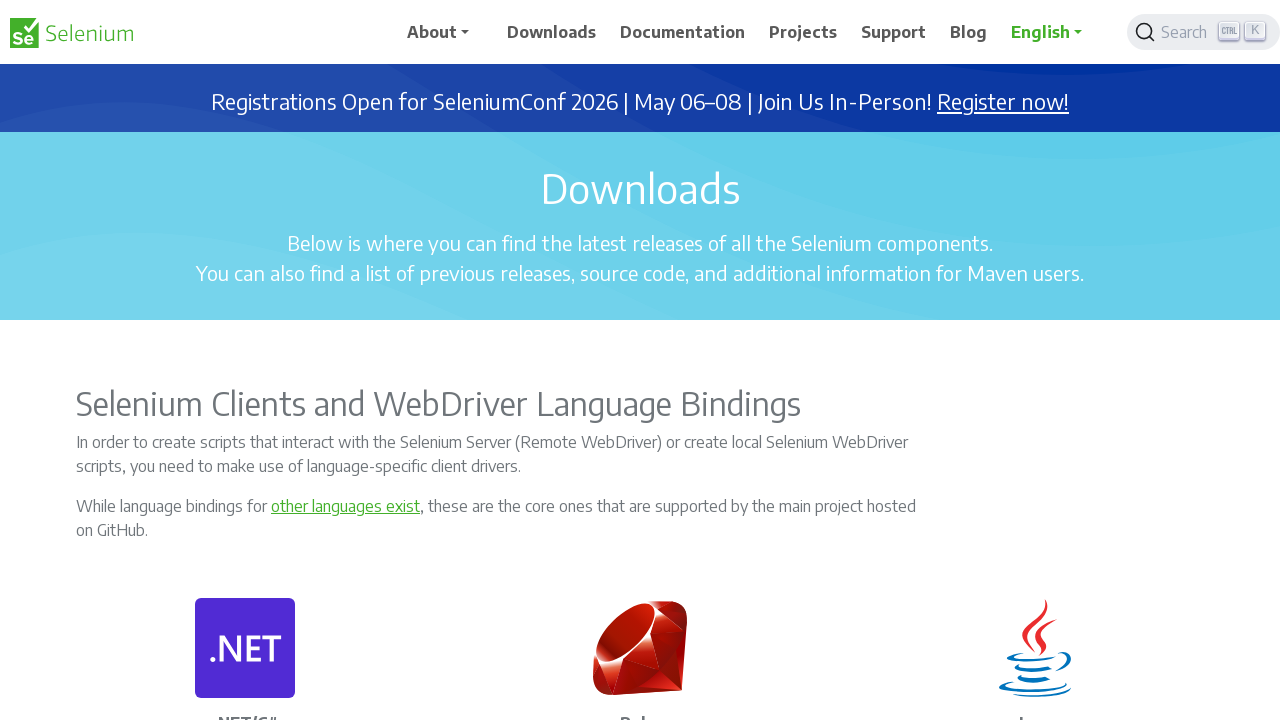

Clicked link containing partial text 'Proj' on Selenium downloads page at (803, 32) on a:has-text('Proj')
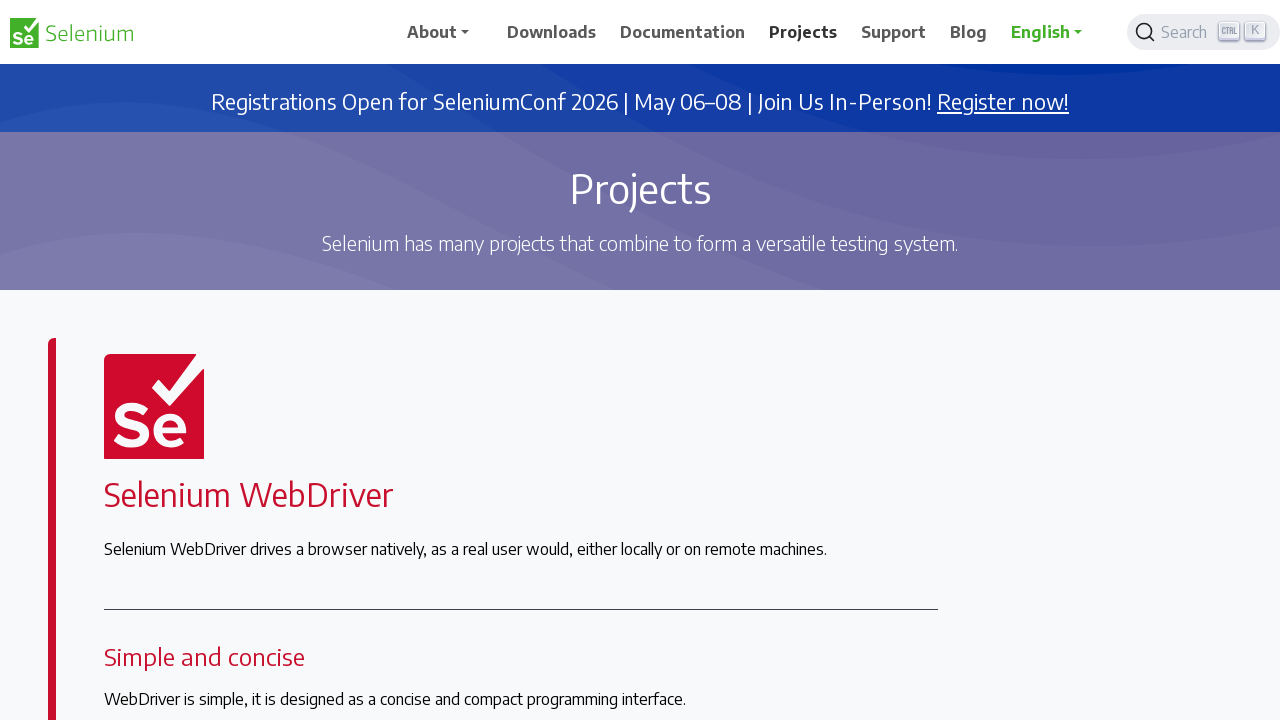

Navigation completed and page loaded
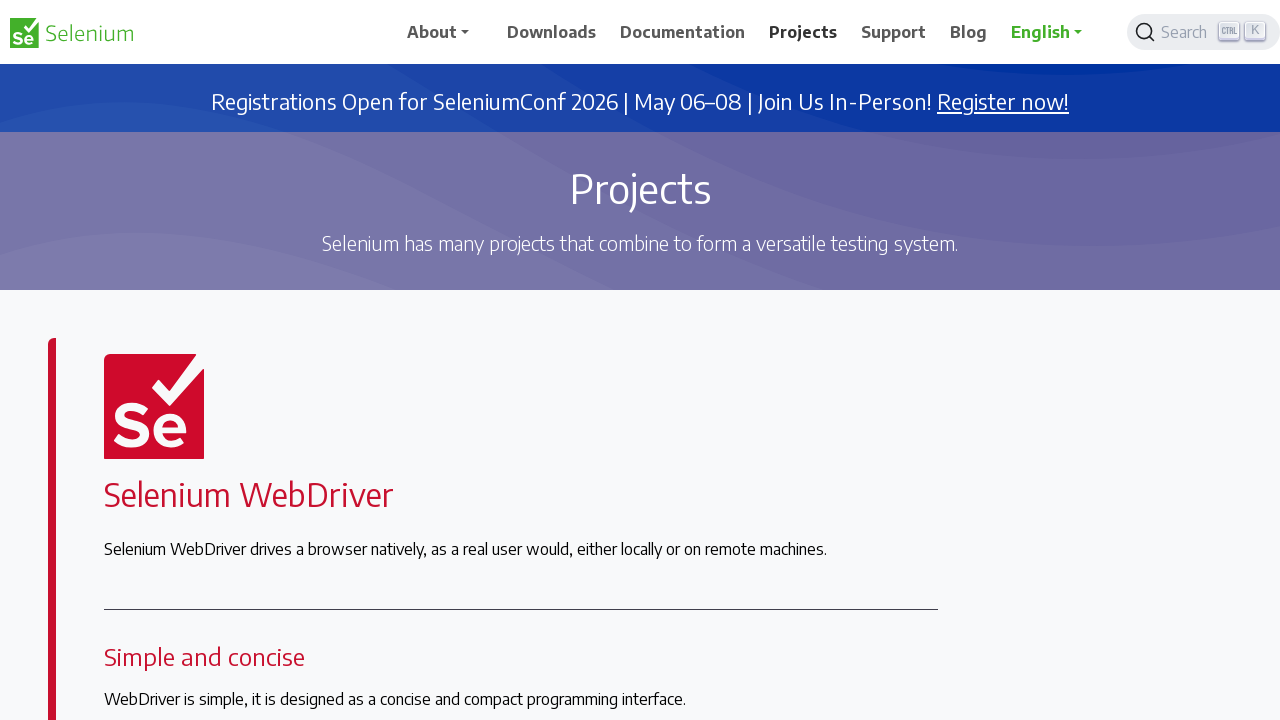

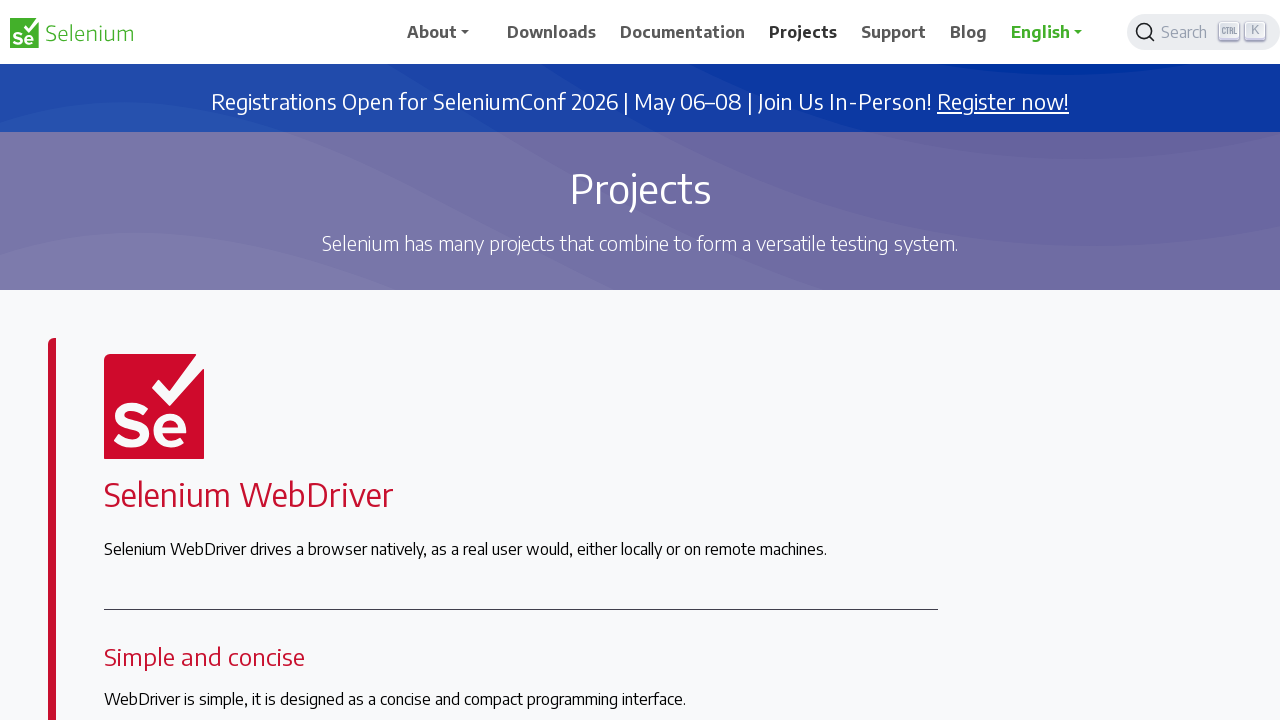